Tests setting the browser window size to specific dimensions

Starting URL: https://duckduckgo.com/?

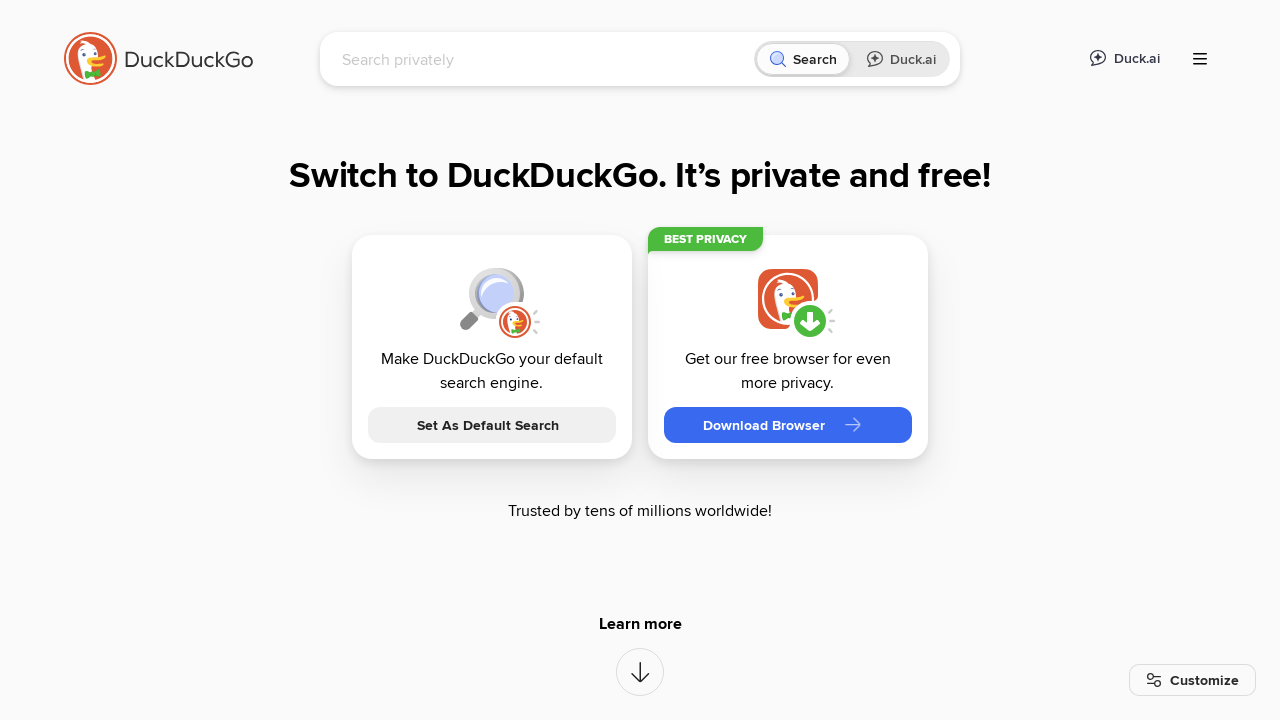

Set viewport size to 1280x720 pixels
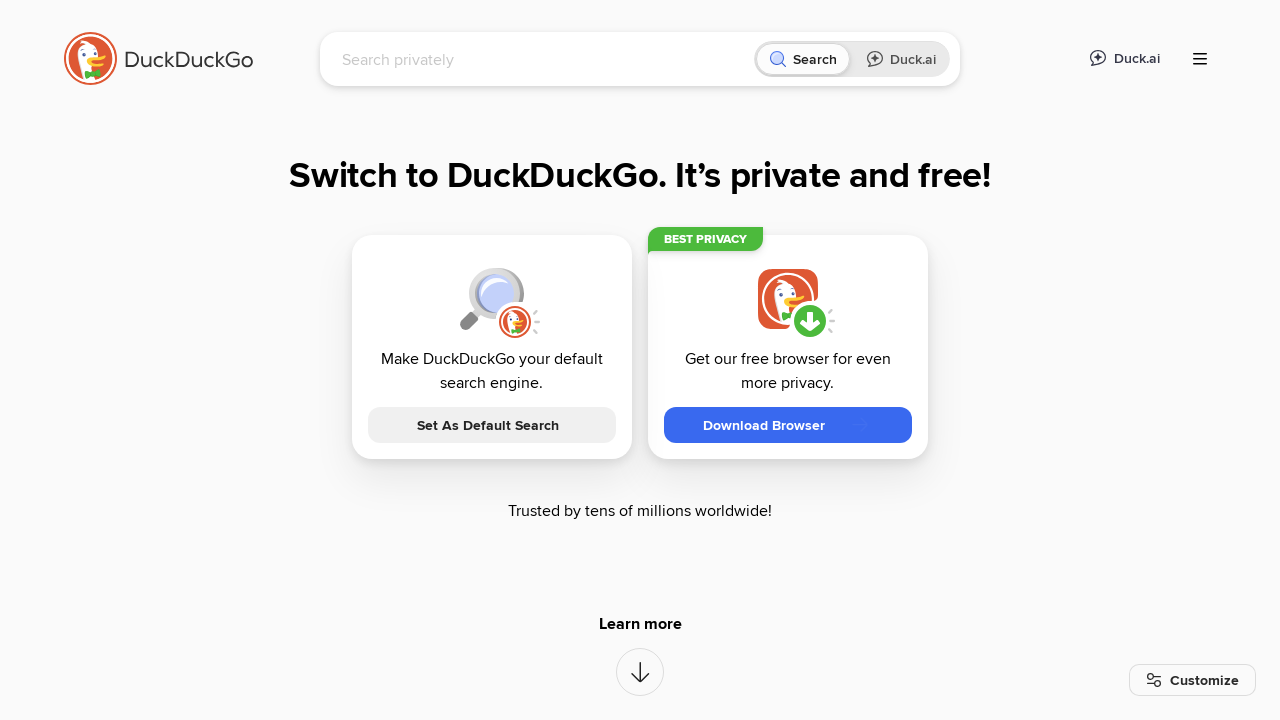

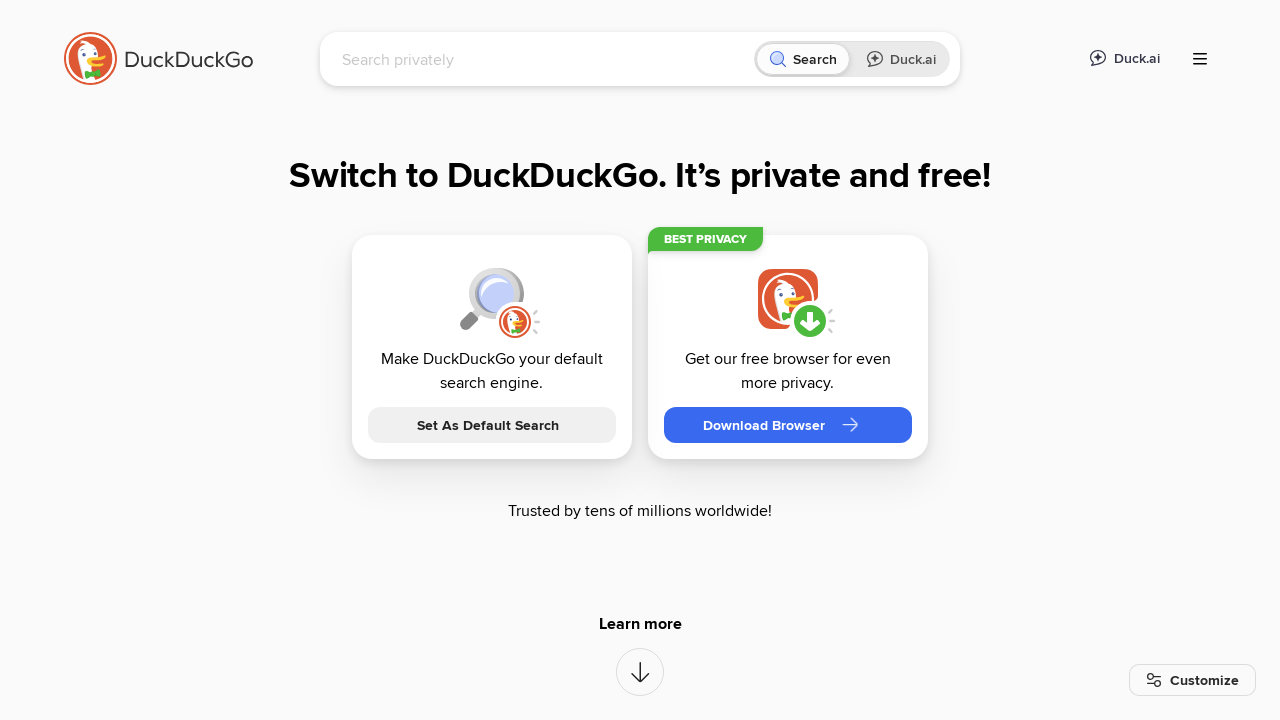